Tests checkbox functionality on a demo page by verifying initial checkbox states, clicking checkboxes to toggle them, and verifying the state changes after clicks.

Starting URL: https://the-internet.herokuapp.com/checkboxes

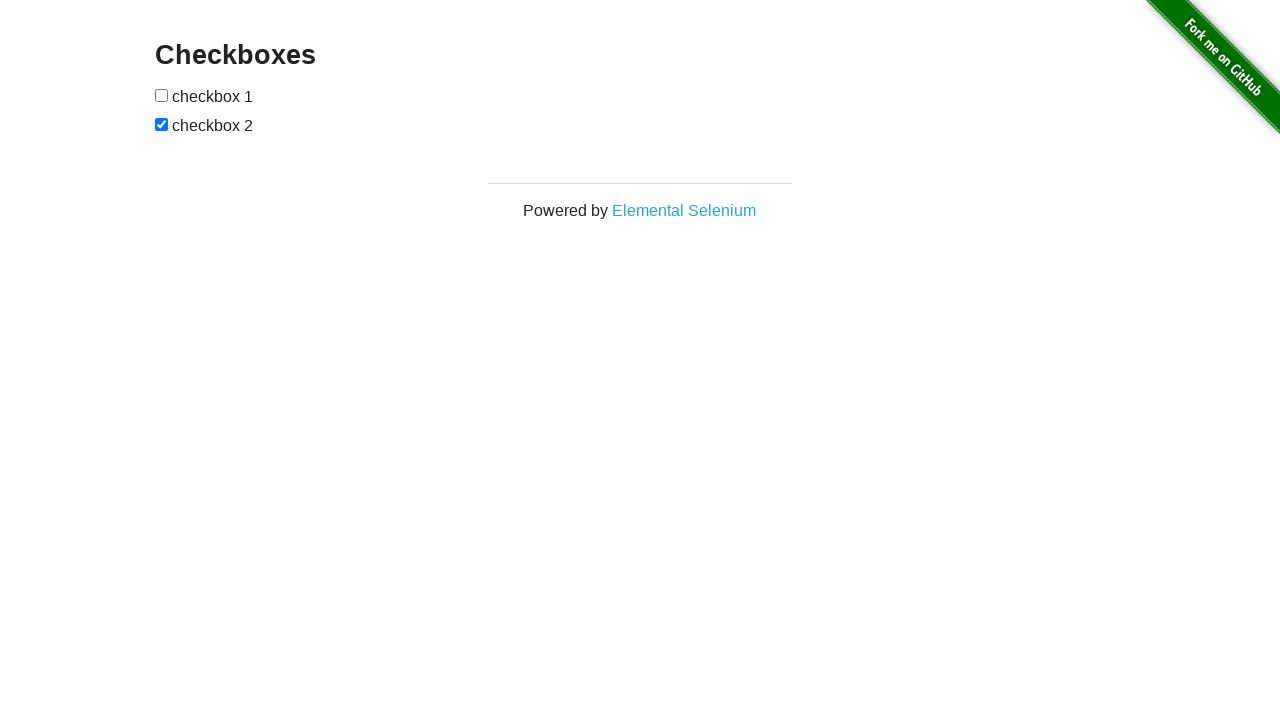

Located all checkboxes on the page
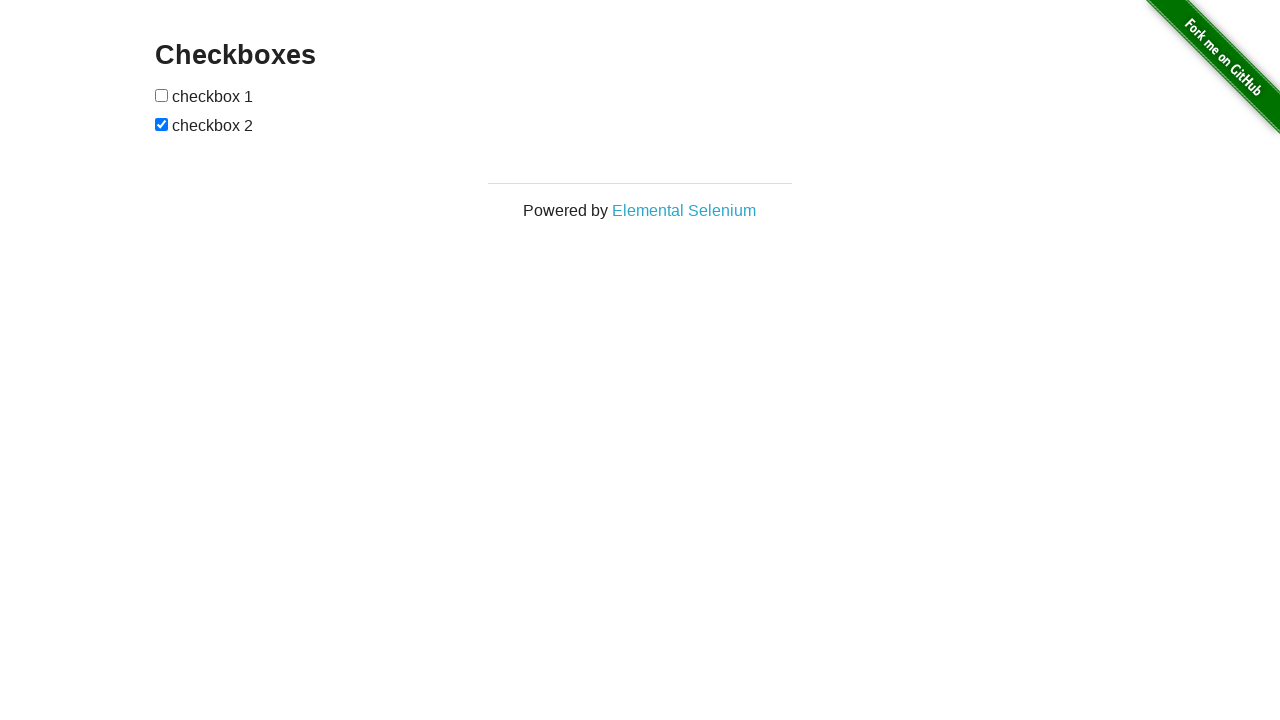

Selected first checkbox element
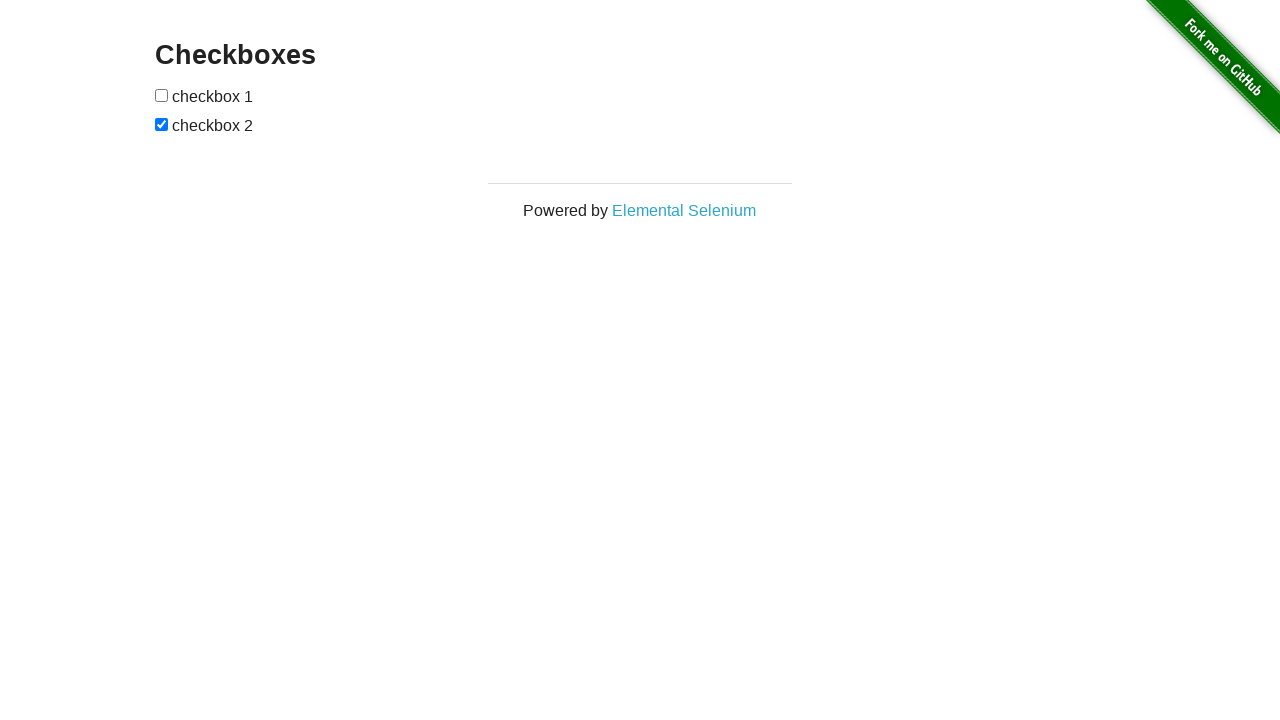

Verified first checkbox is initially unchecked
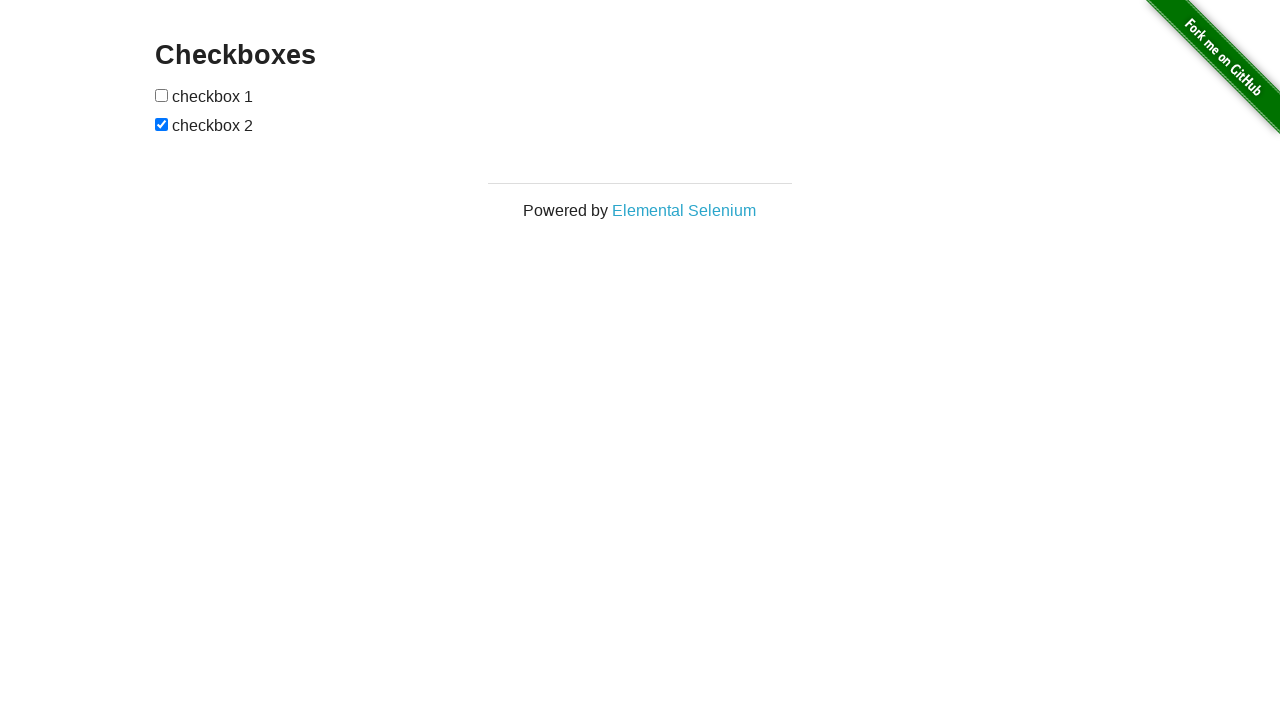

Clicked first checkbox to check it at (162, 95) on [type=checkbox] >> nth=0
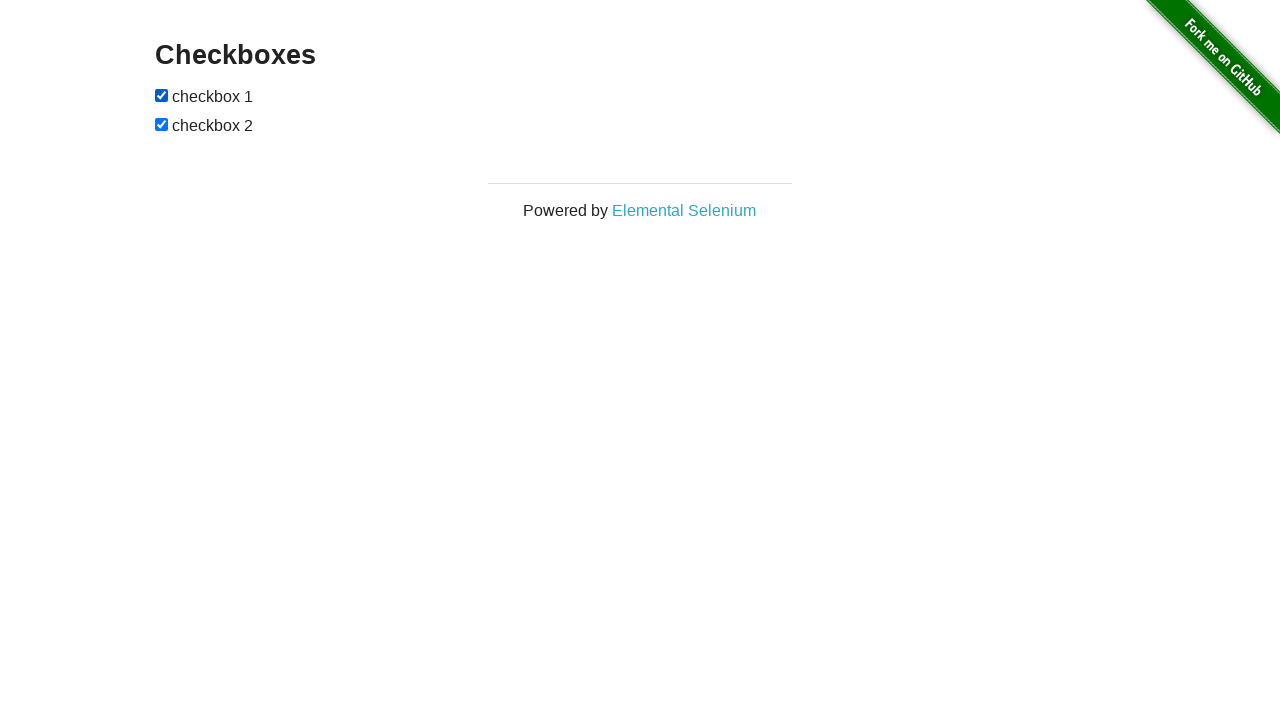

Verified first checkbox is now checked
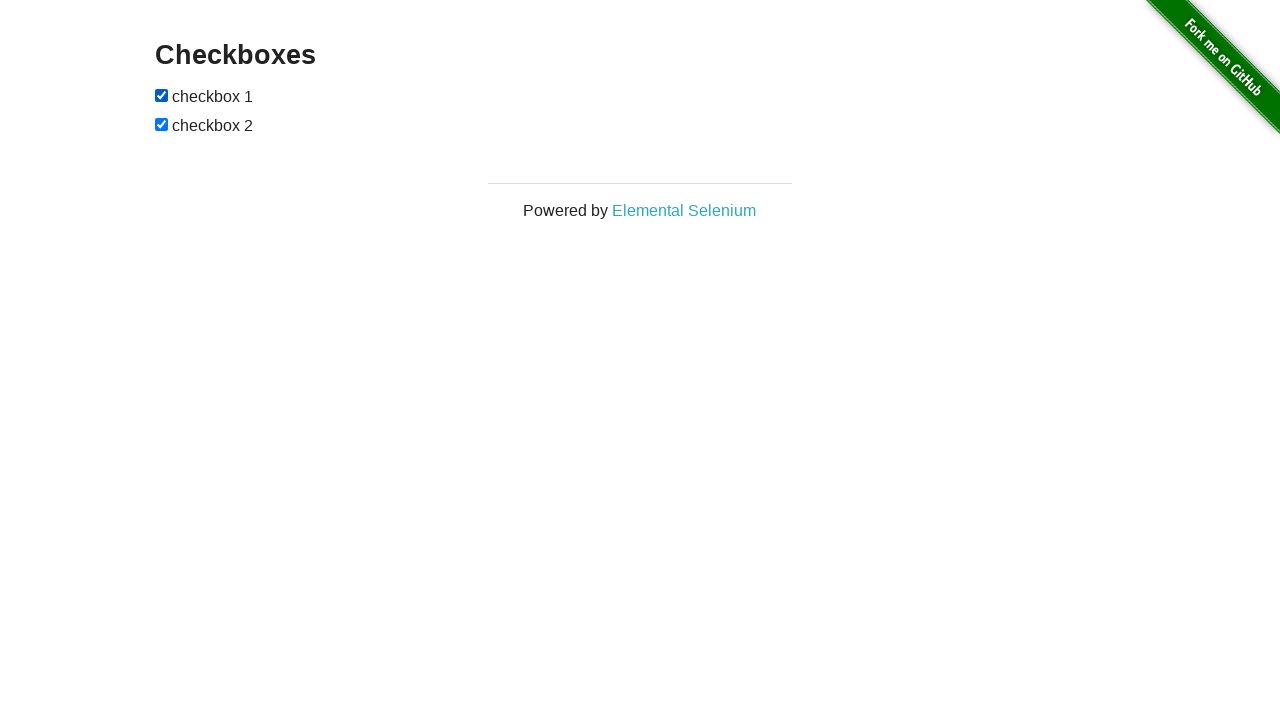

Selected second checkbox element
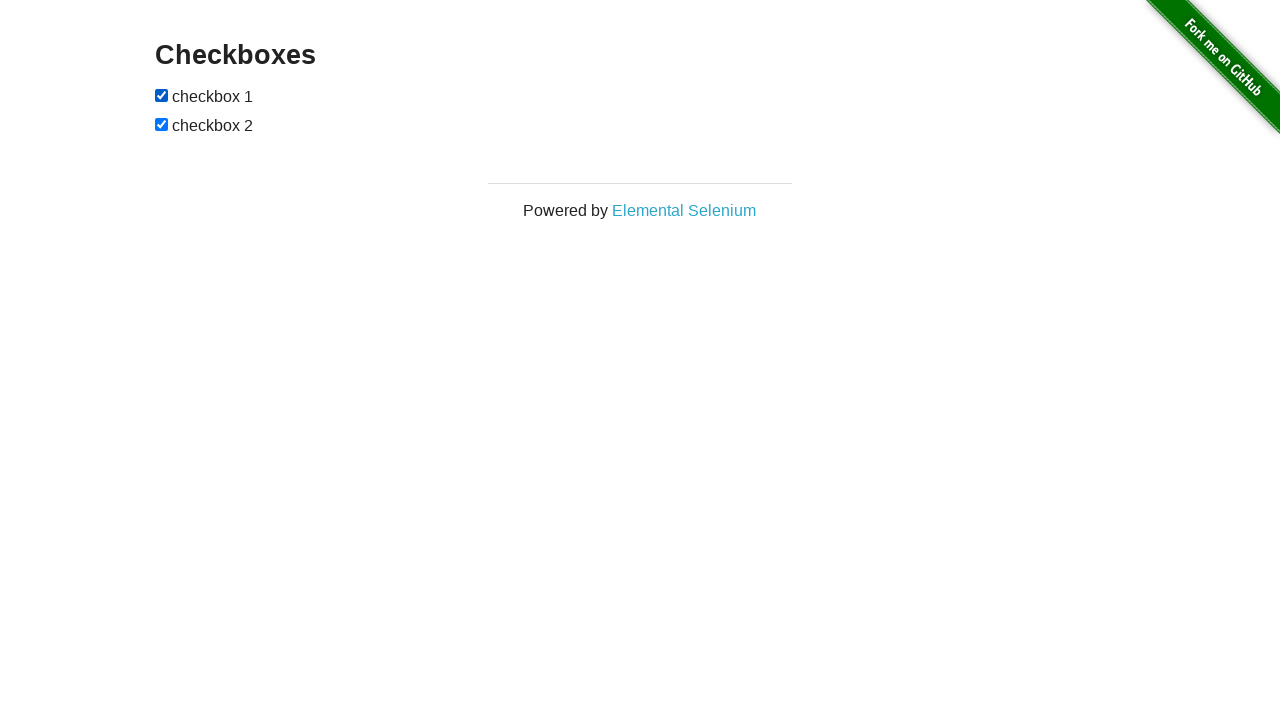

Verified second checkbox is initially checked
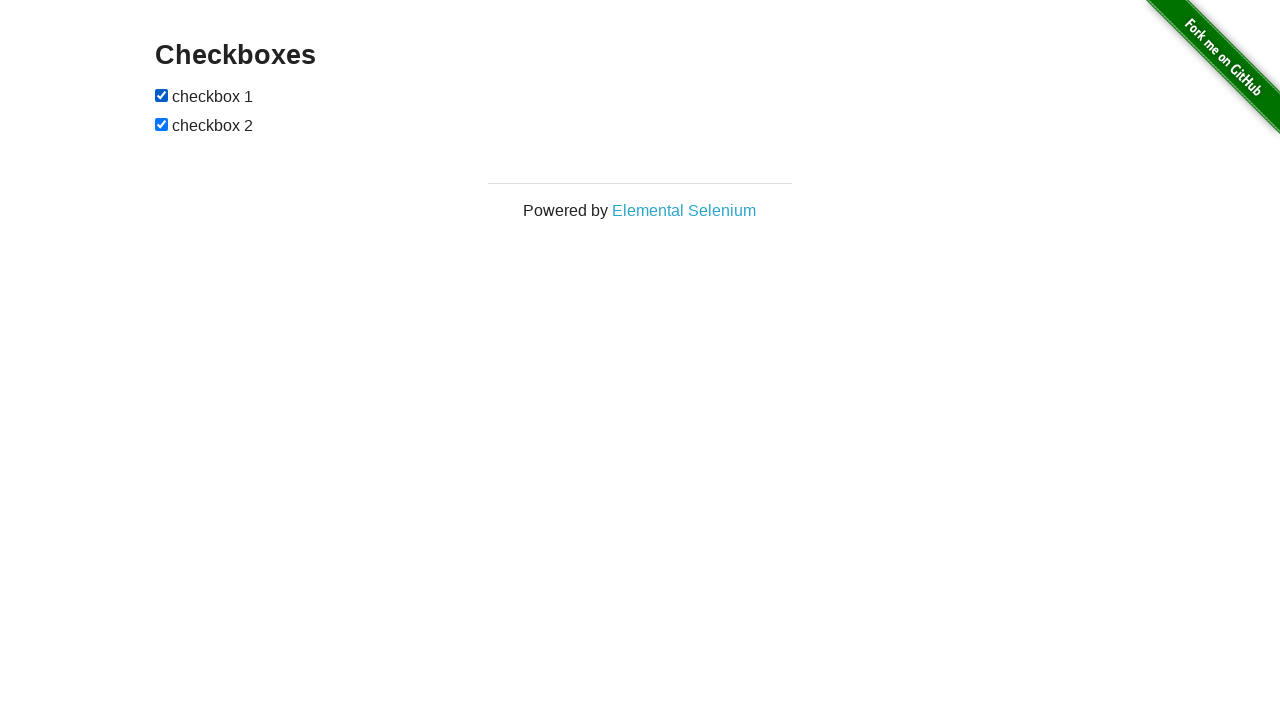

Clicked second checkbox to uncheck it at (162, 124) on [type=checkbox] >> nth=1
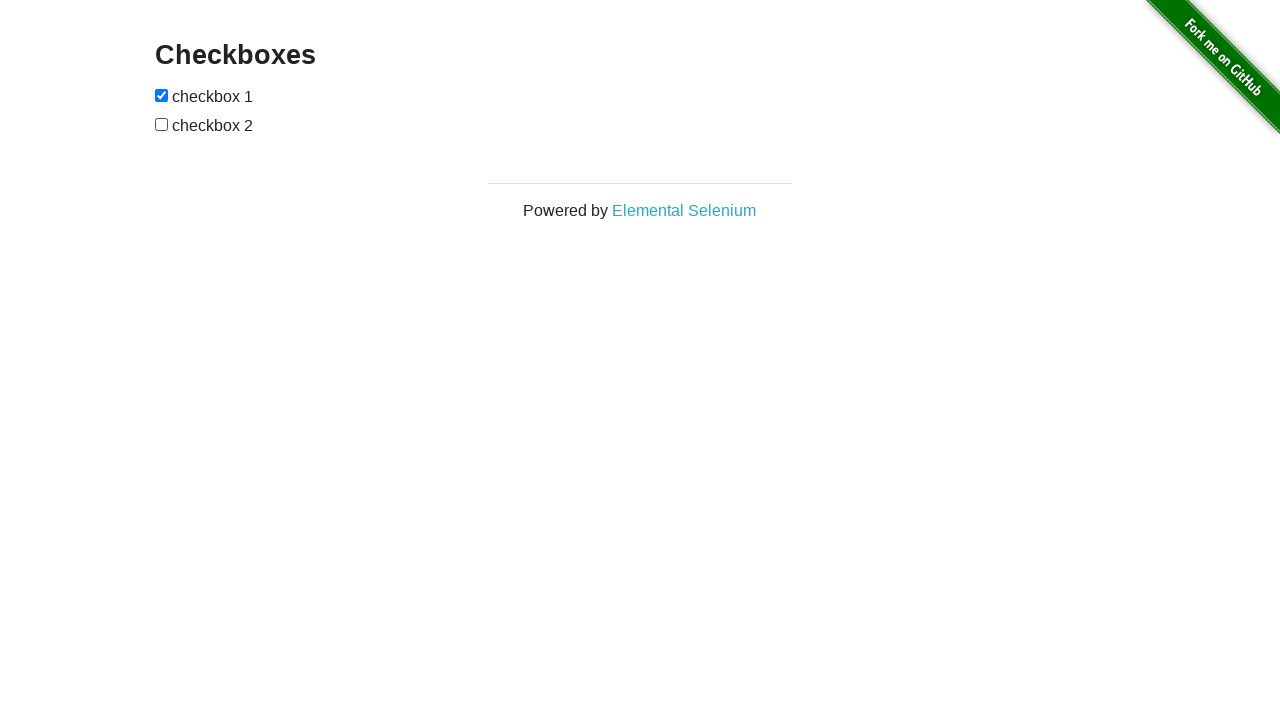

Verified second checkbox is now unchecked
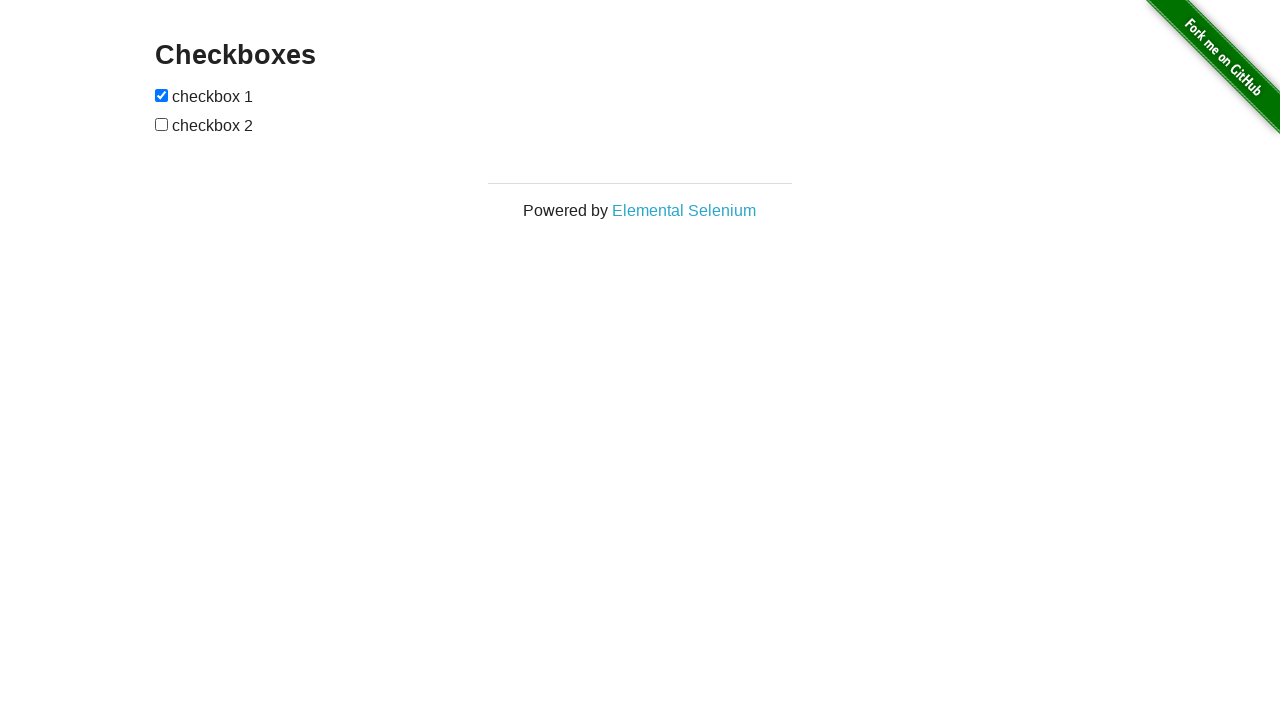

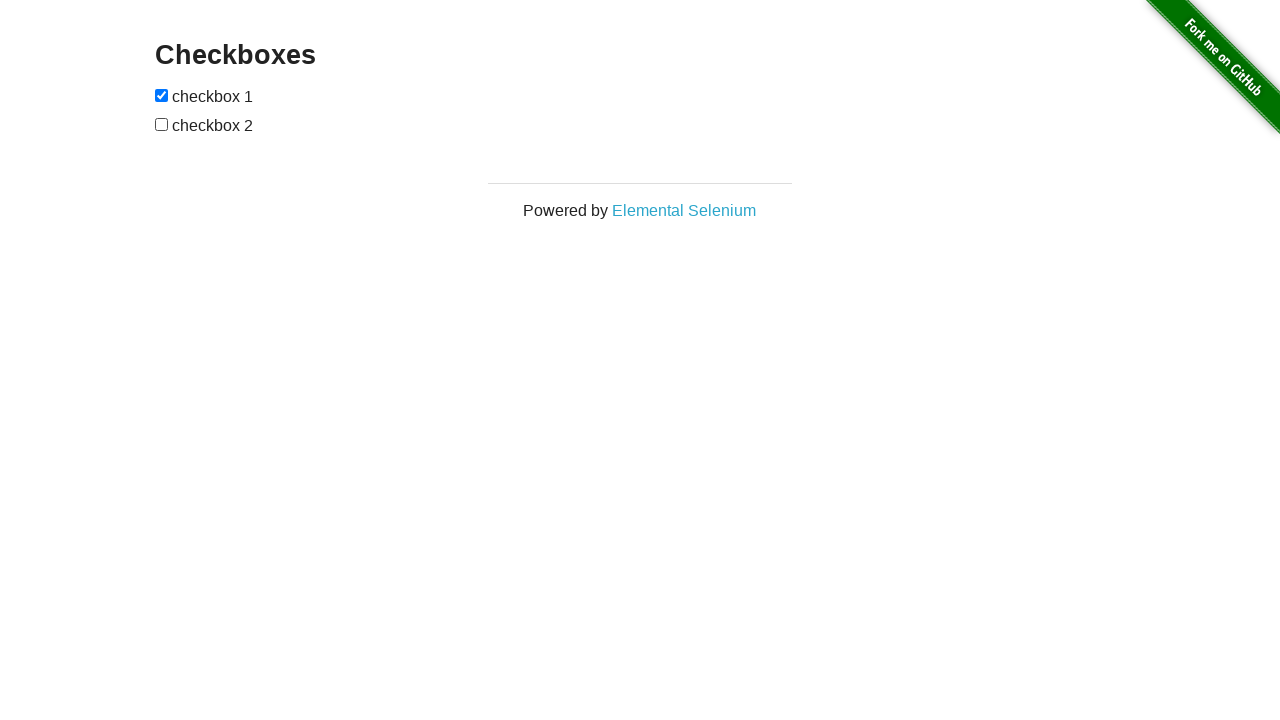